Tests JavaScript confirm dialog handling by clicking the confirm button and dismissing the dialog

Starting URL: https://the-internet.herokuapp.com/javascript_alerts

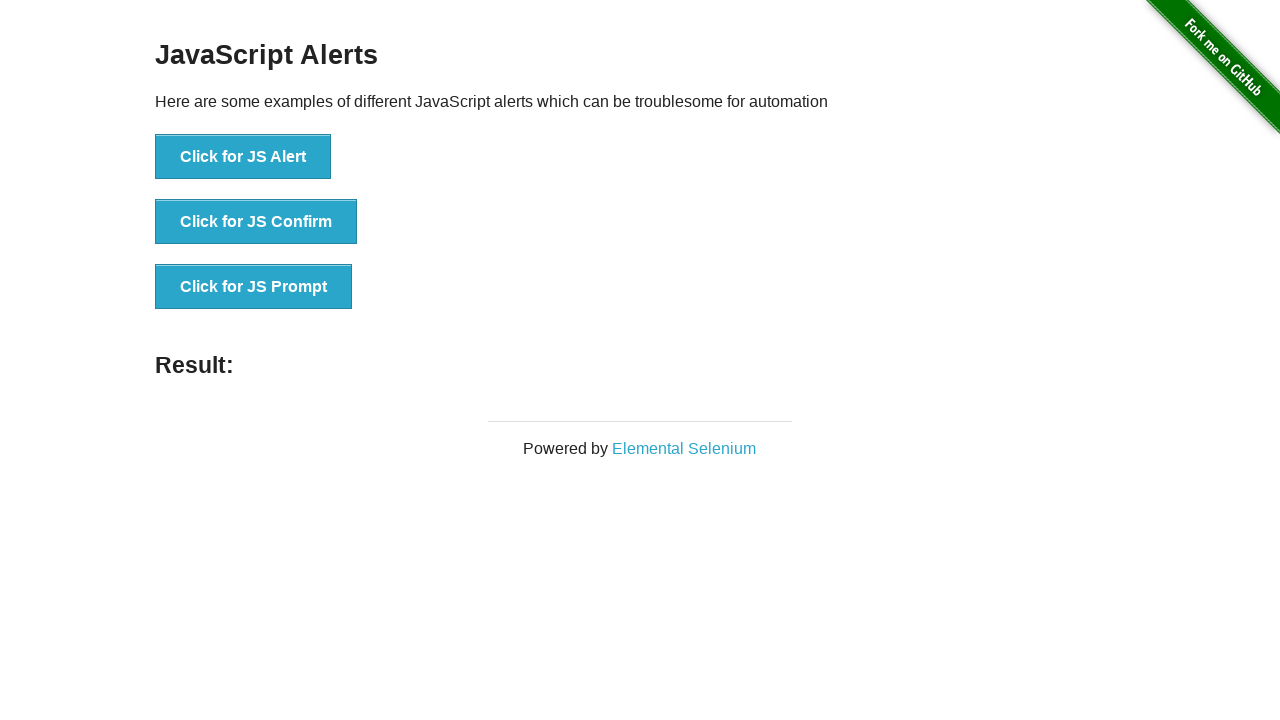

Set up dialog handler to dismiss confirm dialogs
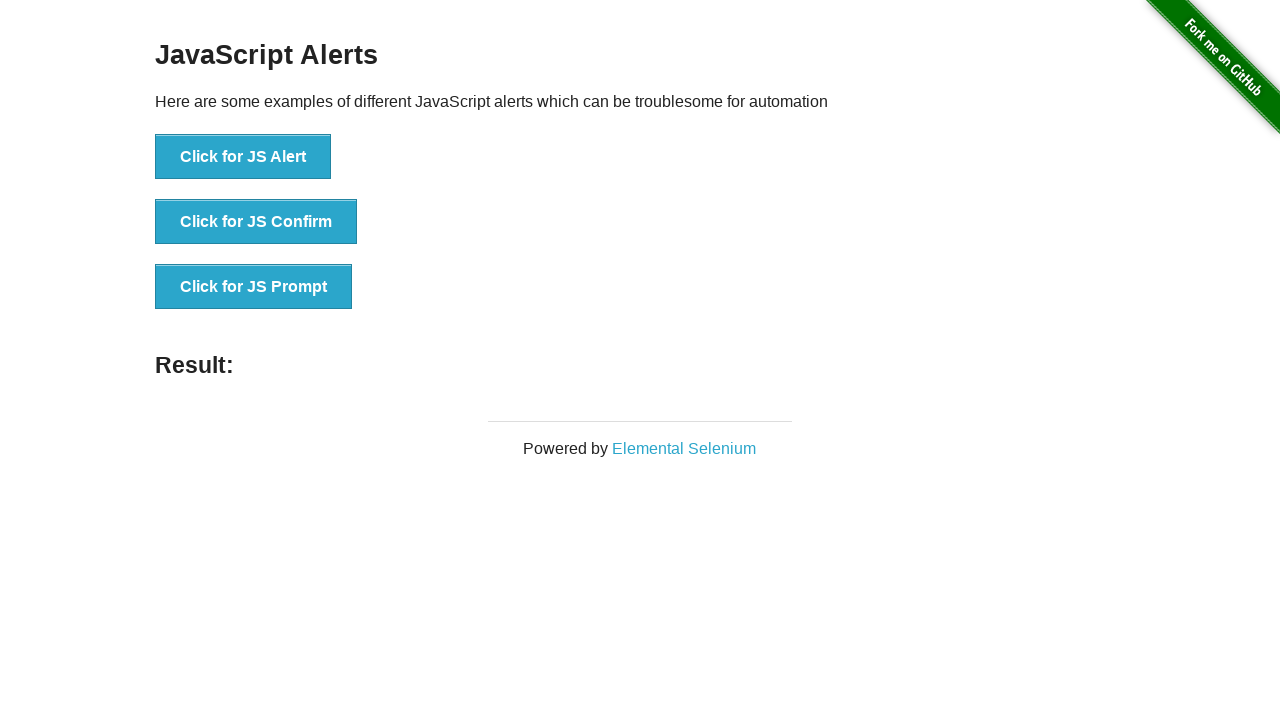

Clicked the JS Confirm button at (256, 222) on xpath=//button[text()='Click for JS Confirm']
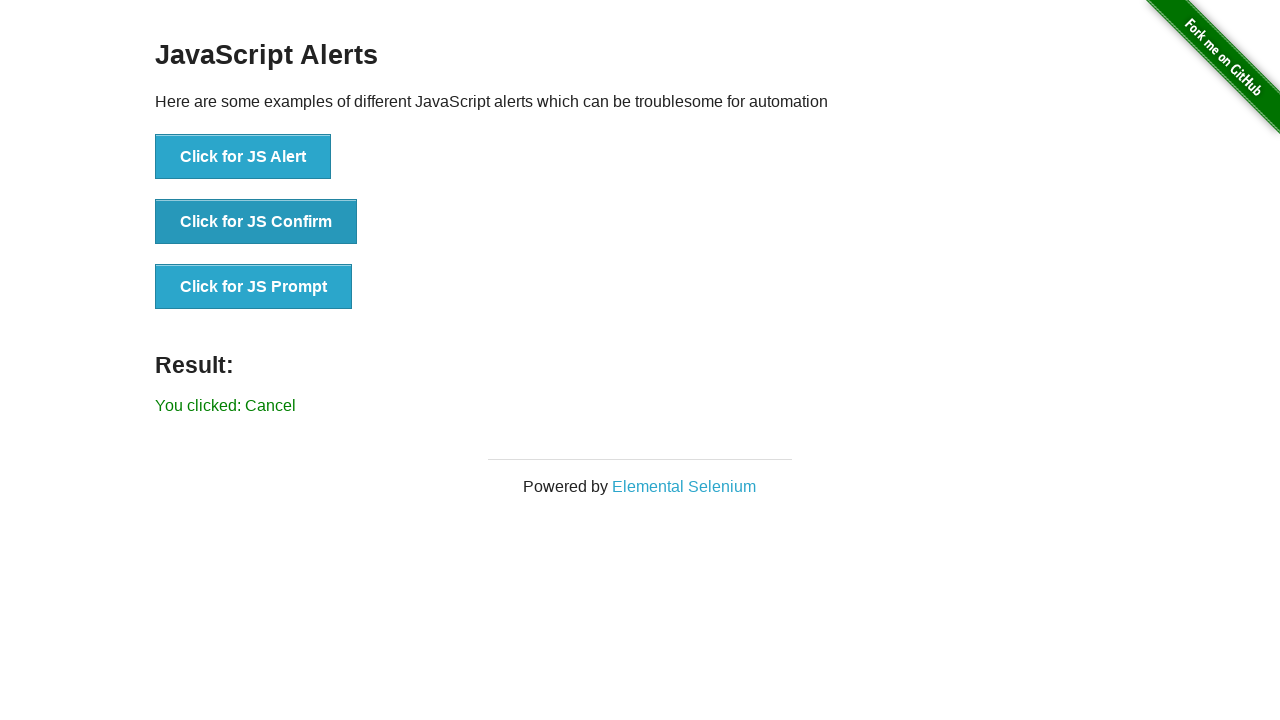

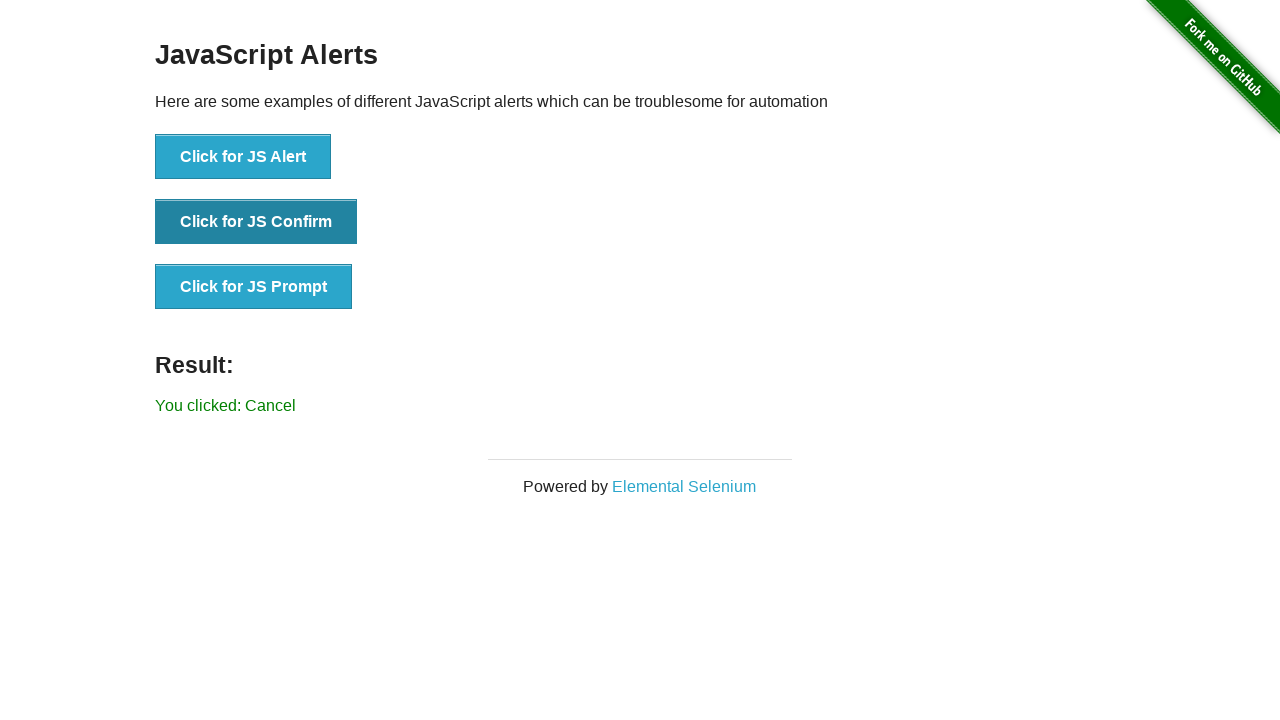